Tests message field behavior by filling name, email, and a very long message to check max length handling

Starting URL: https://parabank.parasoft.com/parabank/contact.htm

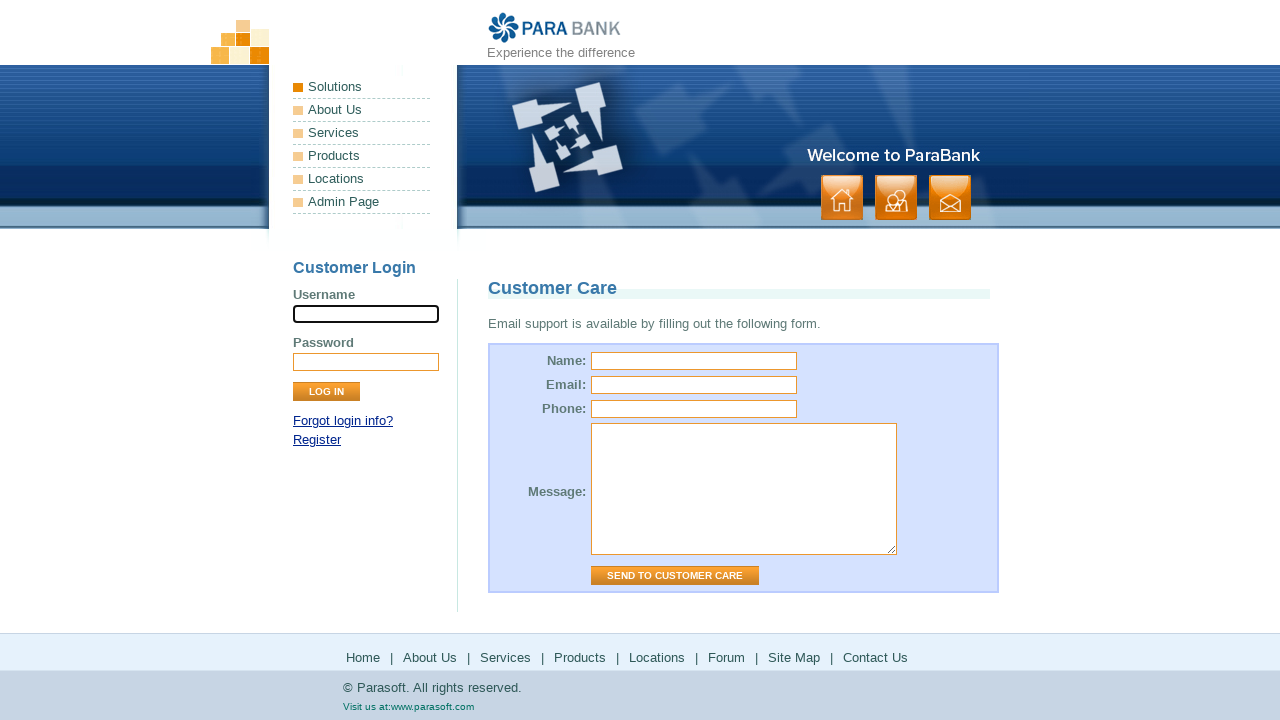

Filled name field with 'Test User' on #name
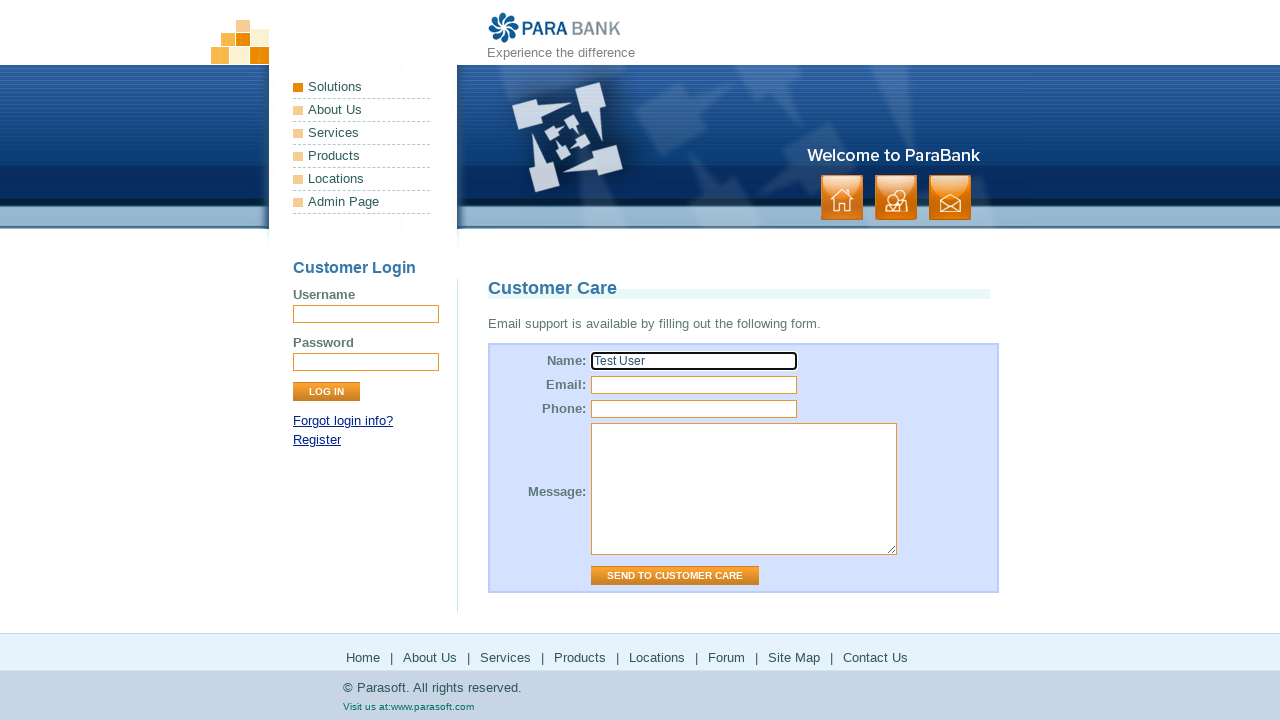

Filled email field with 'test@gmail.com' on #email
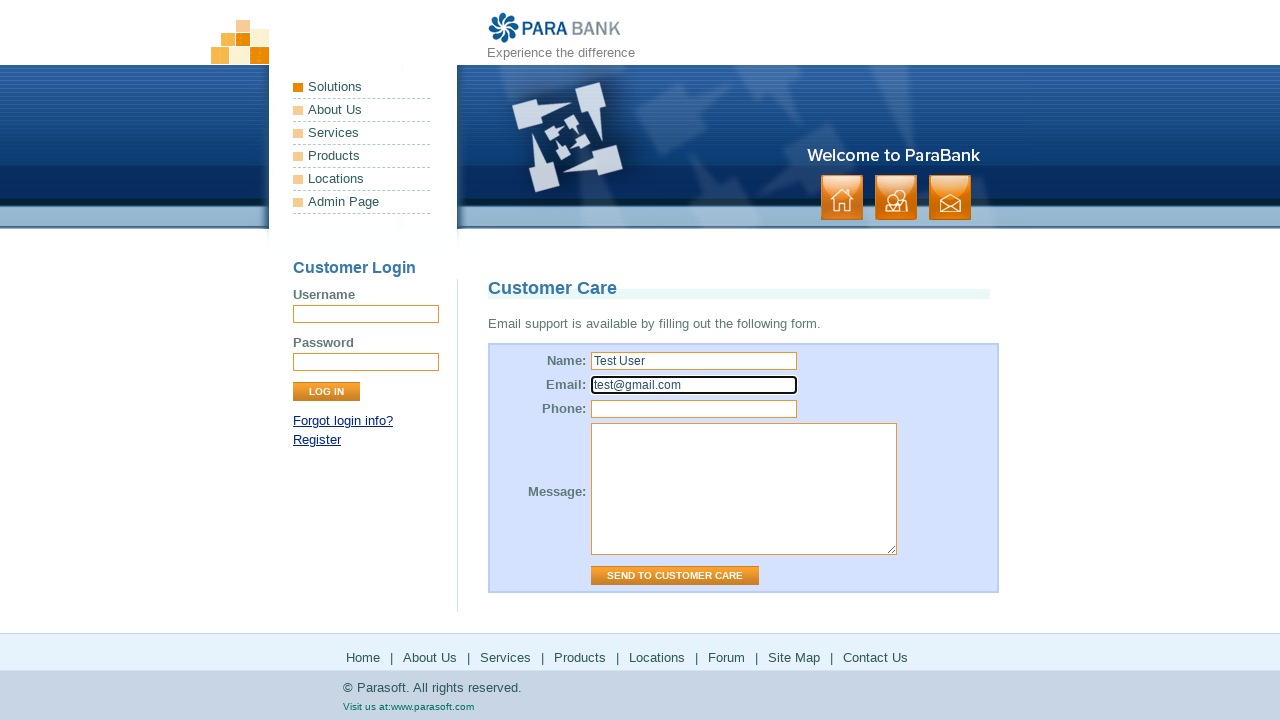

Filled message field with 10001 characters to test max length validation on #message
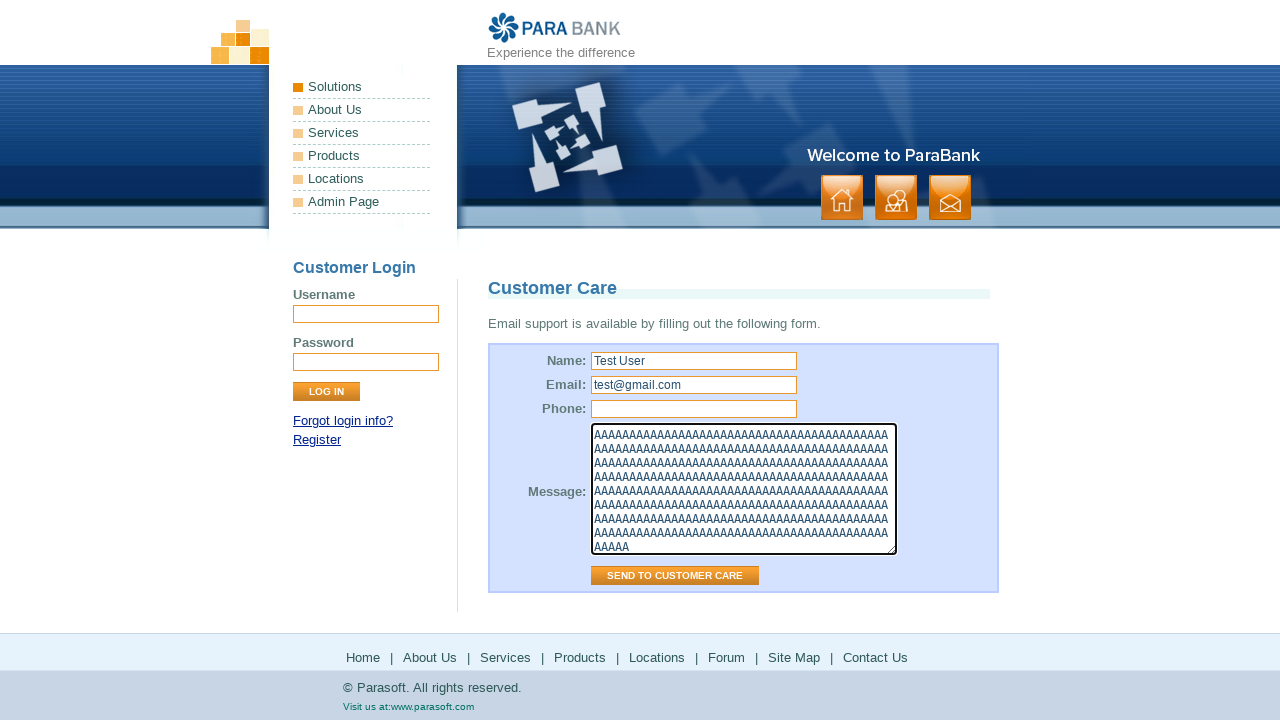

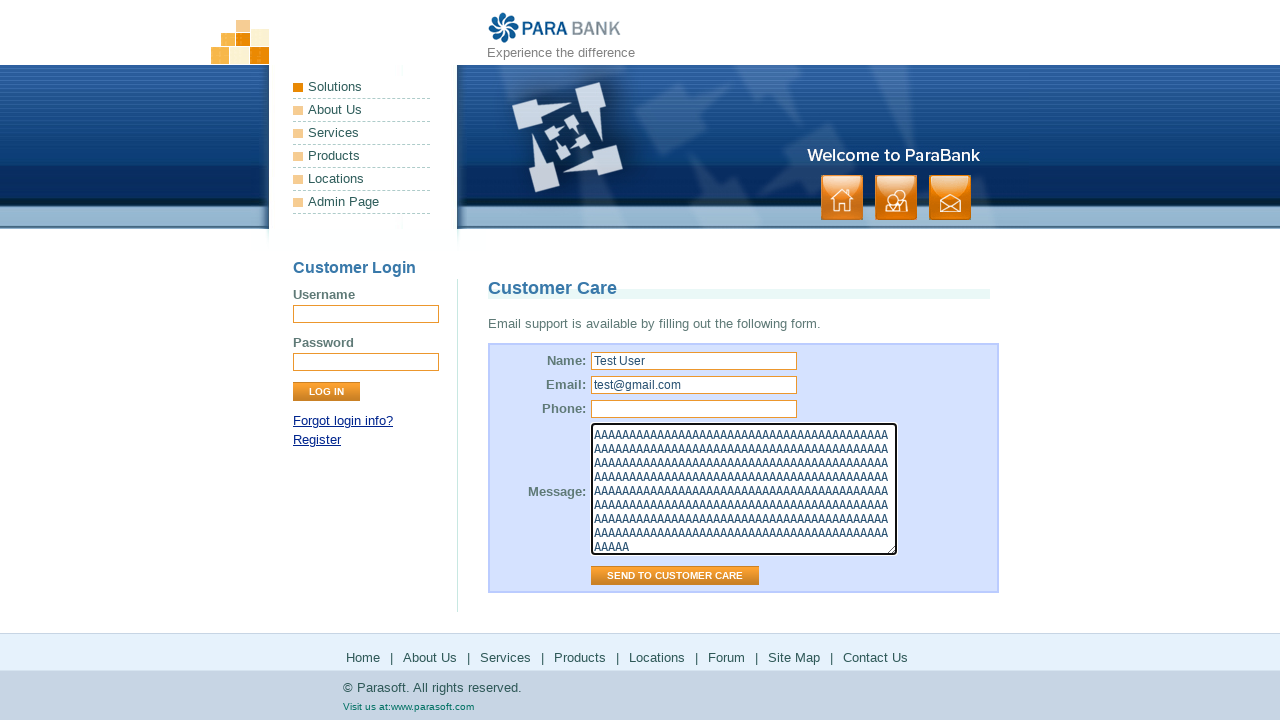